Selects option 1 from a dropdown menu by its value attribute

Starting URL: https://the-internet.herokuapp.com/dropdown

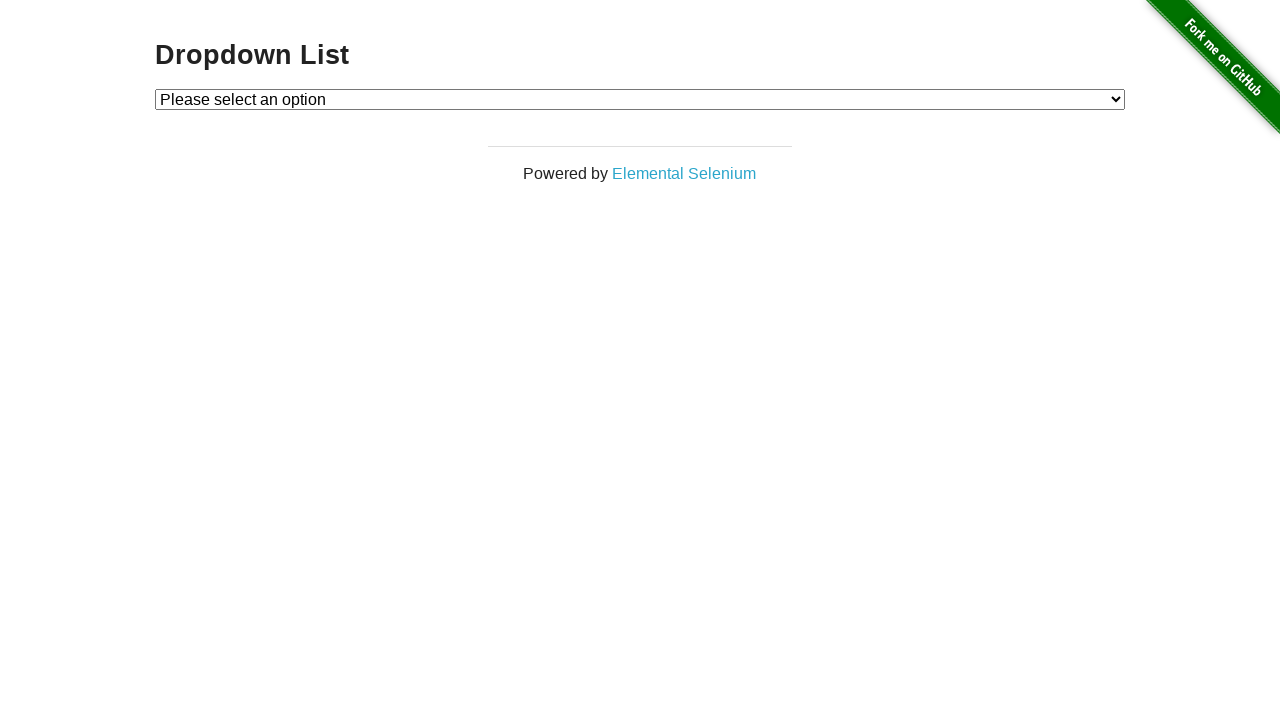

Navigated to dropdown menu page
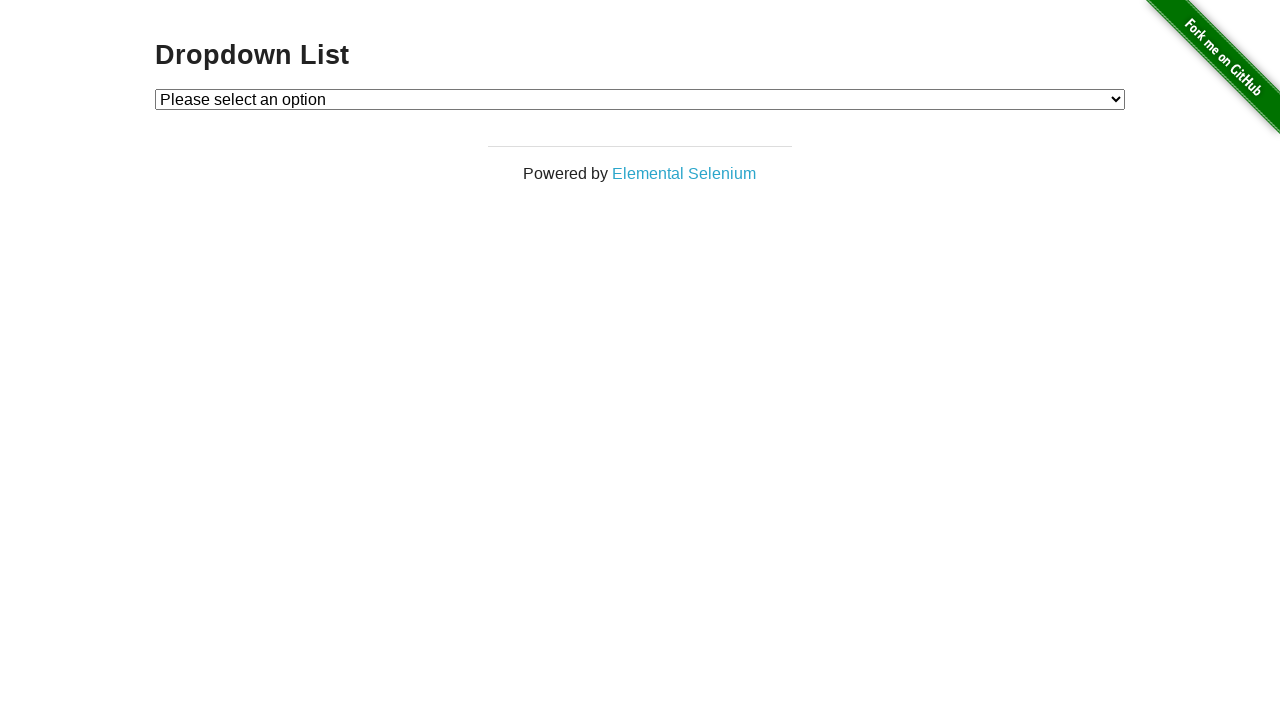

Selected option 1 from dropdown menu by value attribute on #dropdown
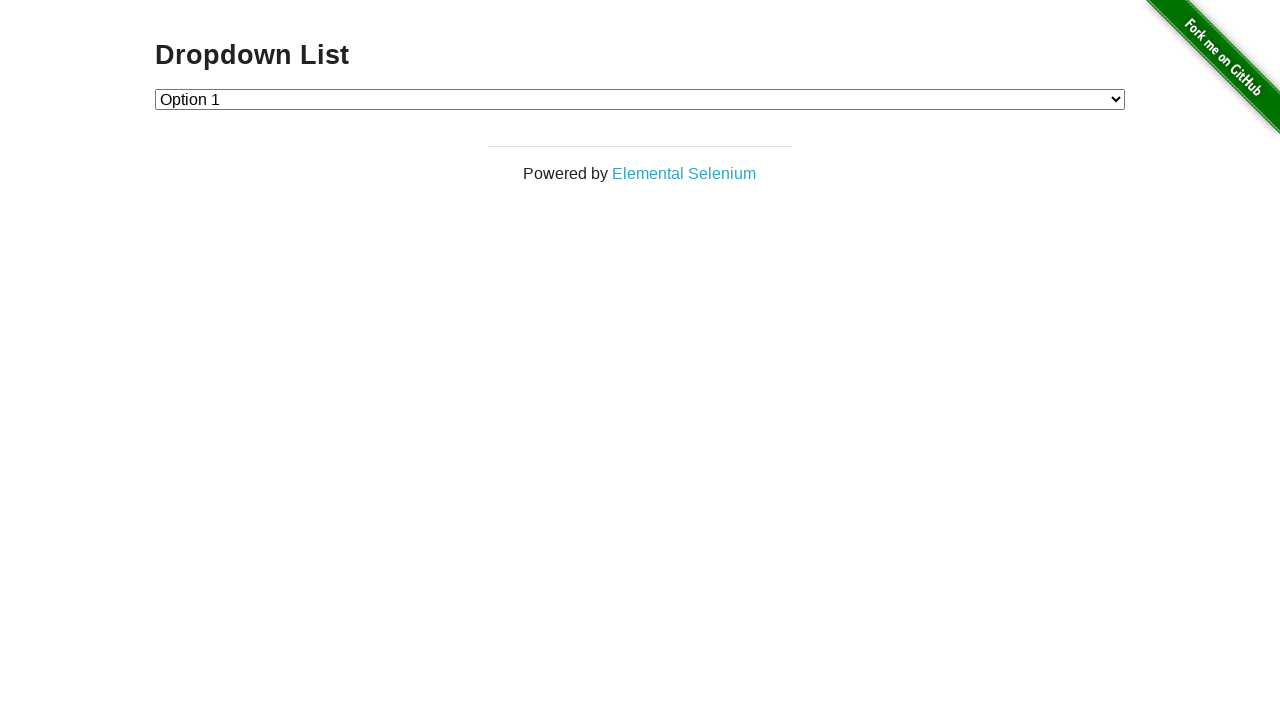

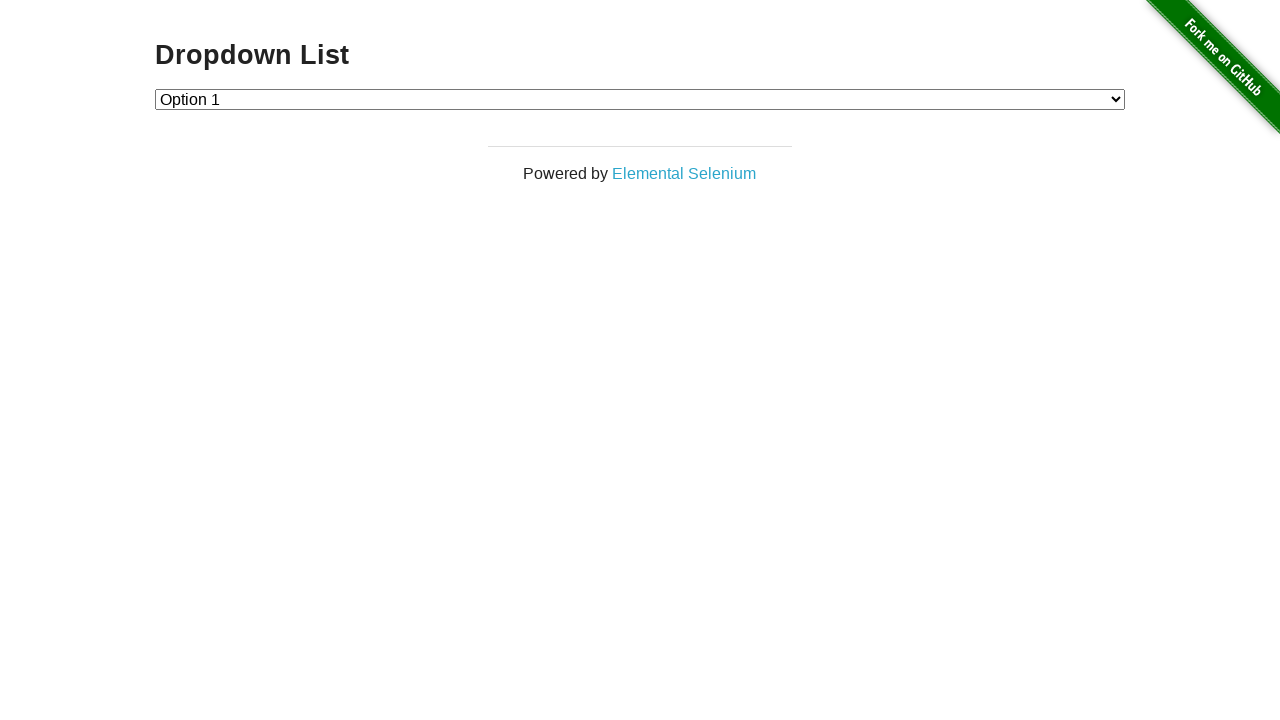